Tests add/remove elements functionality by adding 5 elements and then removing them all

Starting URL: http://the-internet.herokuapp.com/

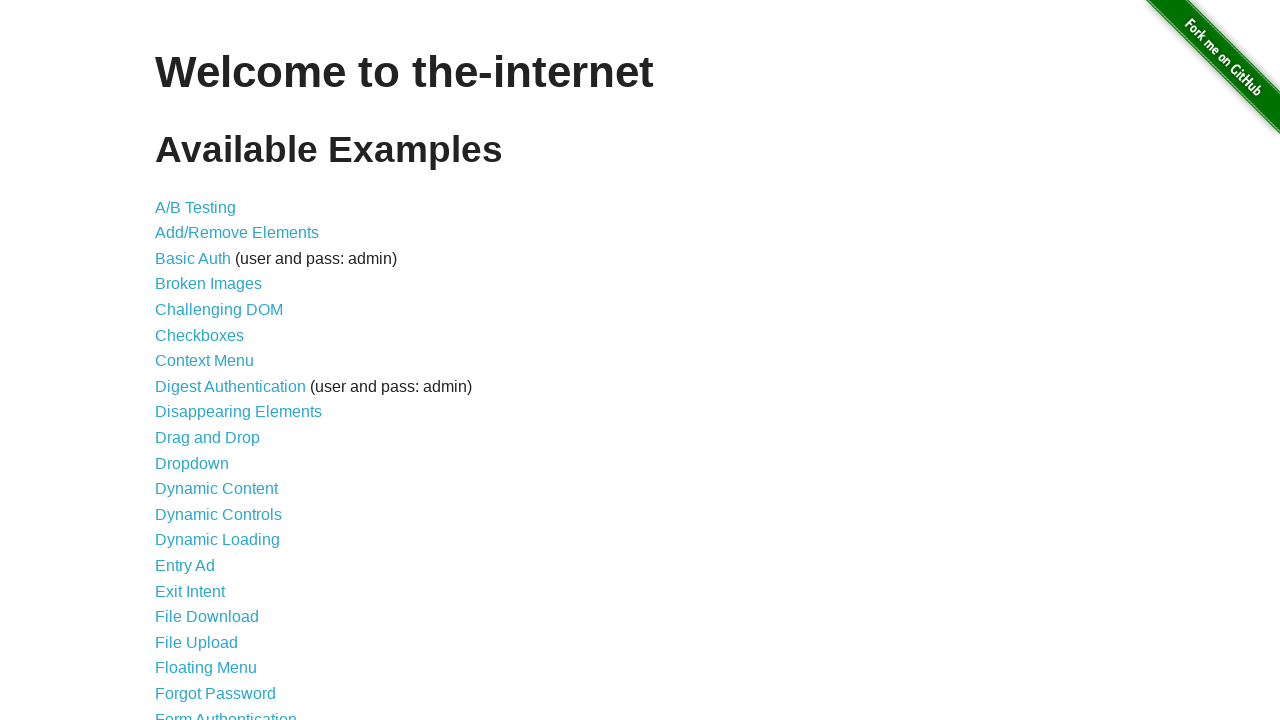

Clicked link to navigate to Add/Remove Elements page at (237, 233) on [href="/add_remove_elements/"]
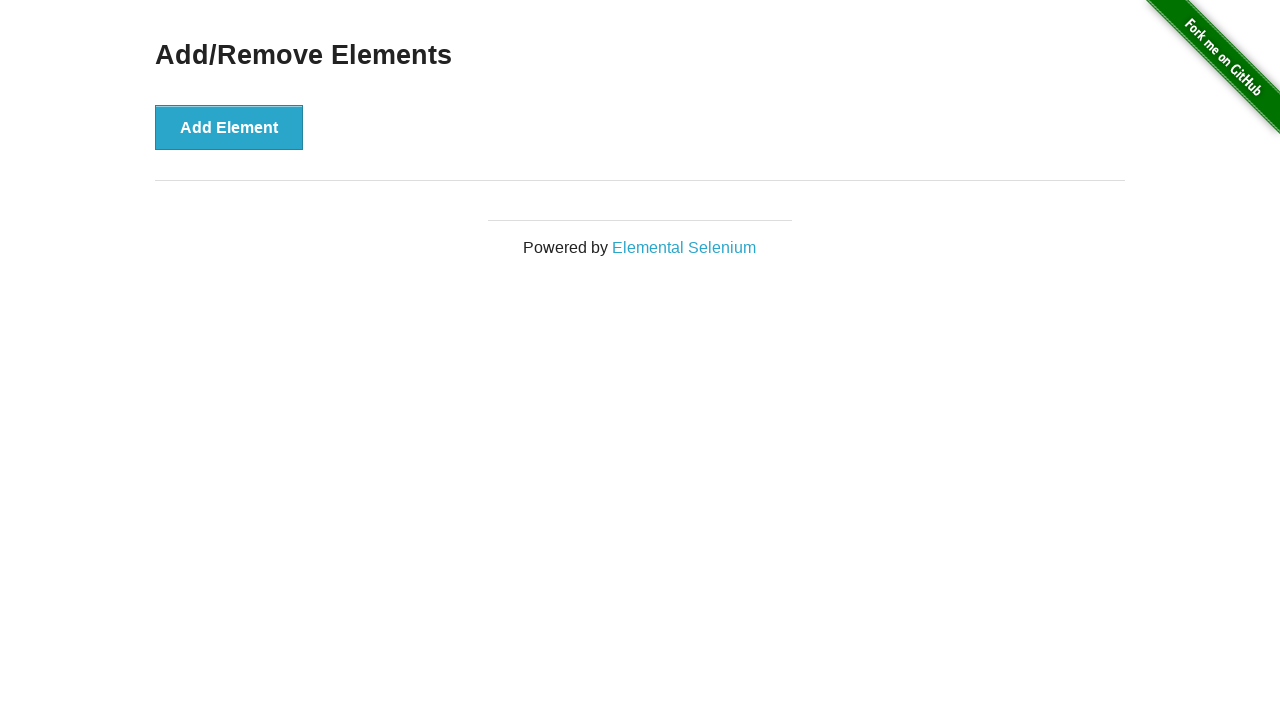

Clicked Add Element button at (229, 127) on .example > :nth-child(1)
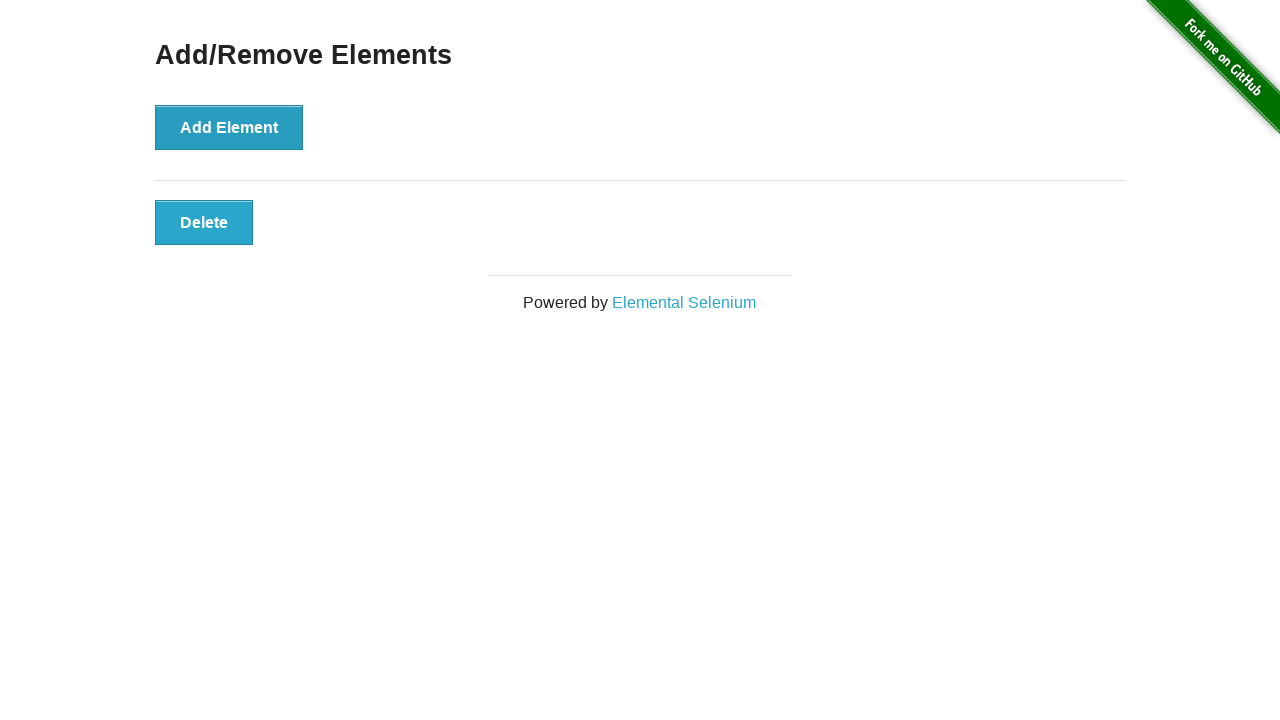

Clicked Add Element button at (229, 127) on .example > :nth-child(1)
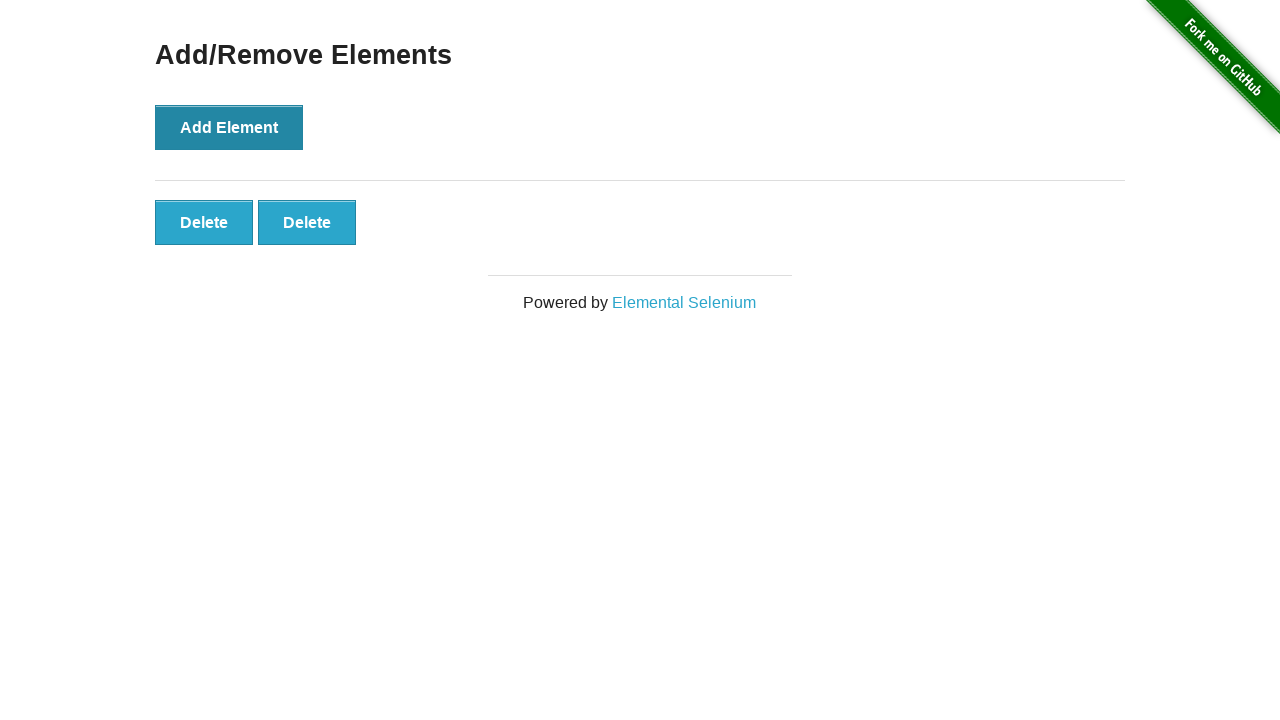

Clicked Add Element button at (229, 127) on .example > :nth-child(1)
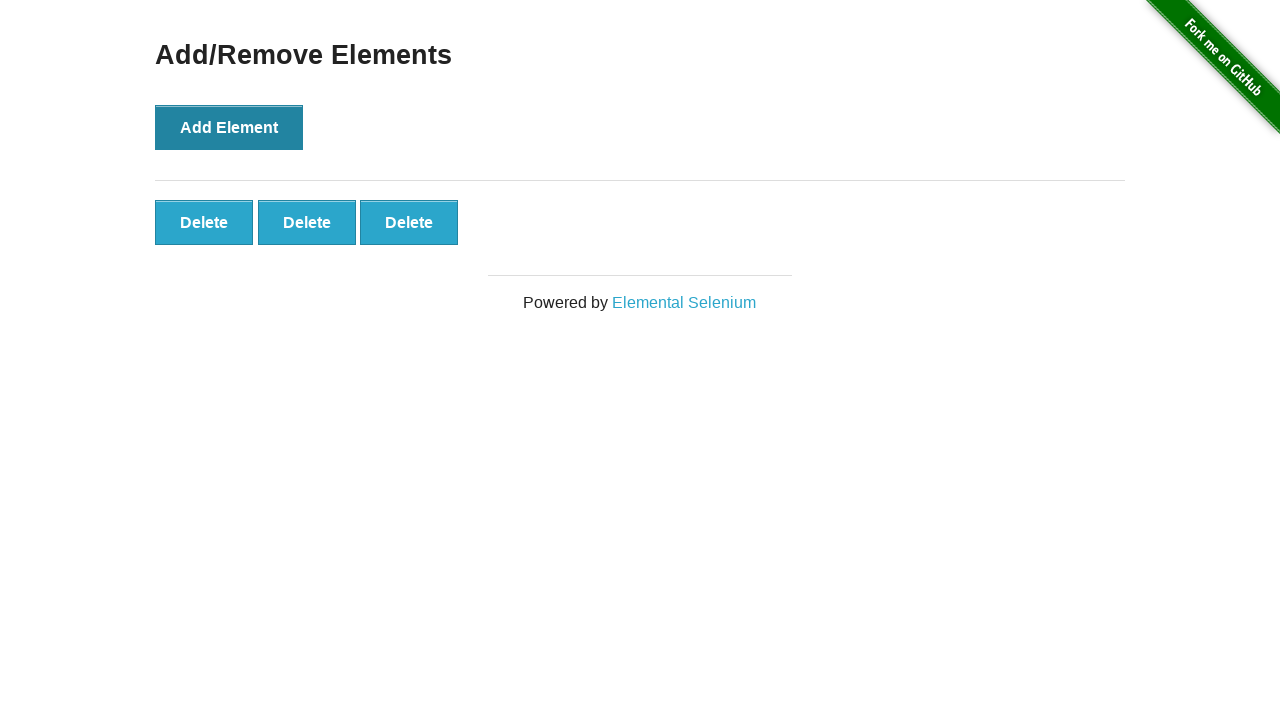

Clicked Add Element button at (229, 127) on .example > :nth-child(1)
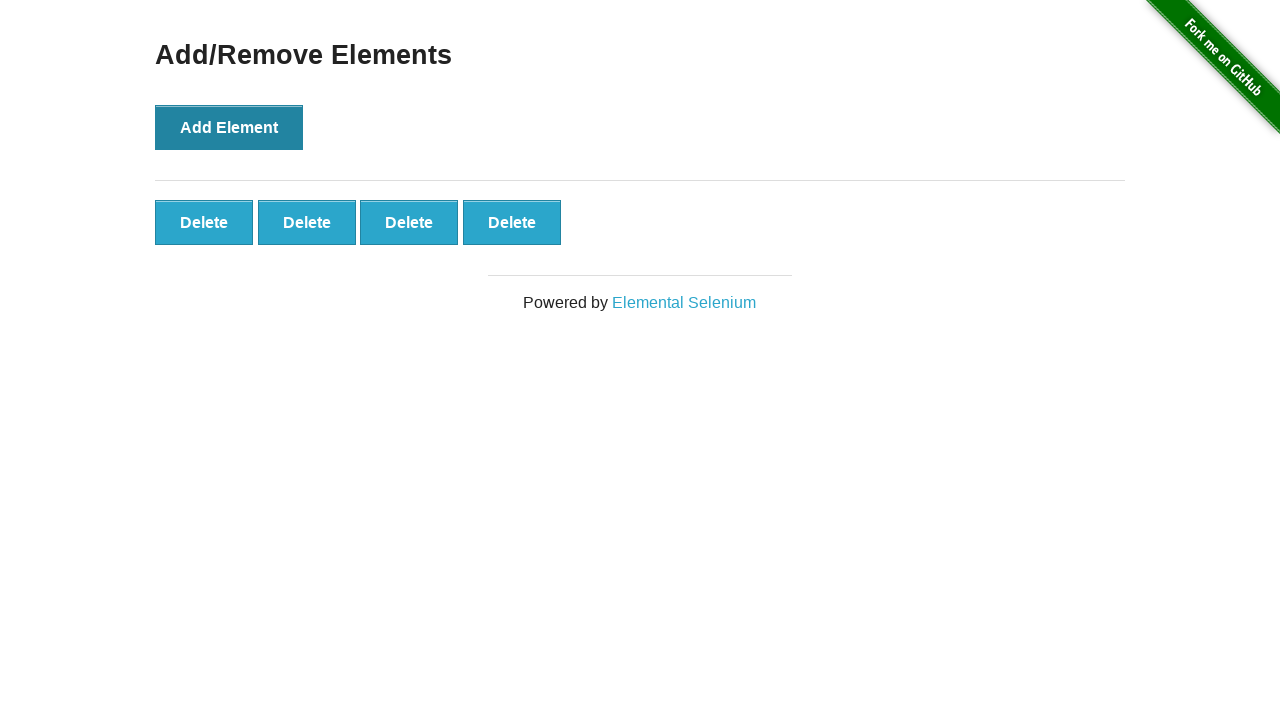

Clicked Add Element button at (229, 127) on .example > :nth-child(1)
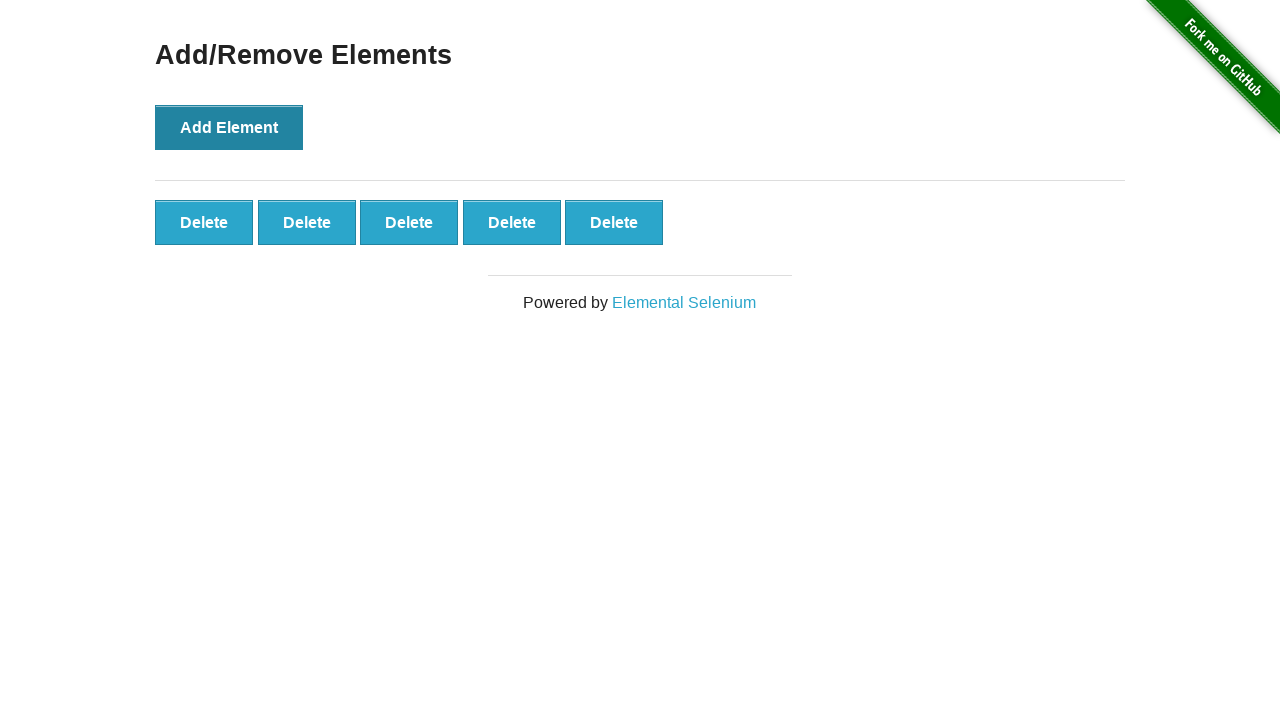

Verified that 5 elements were created
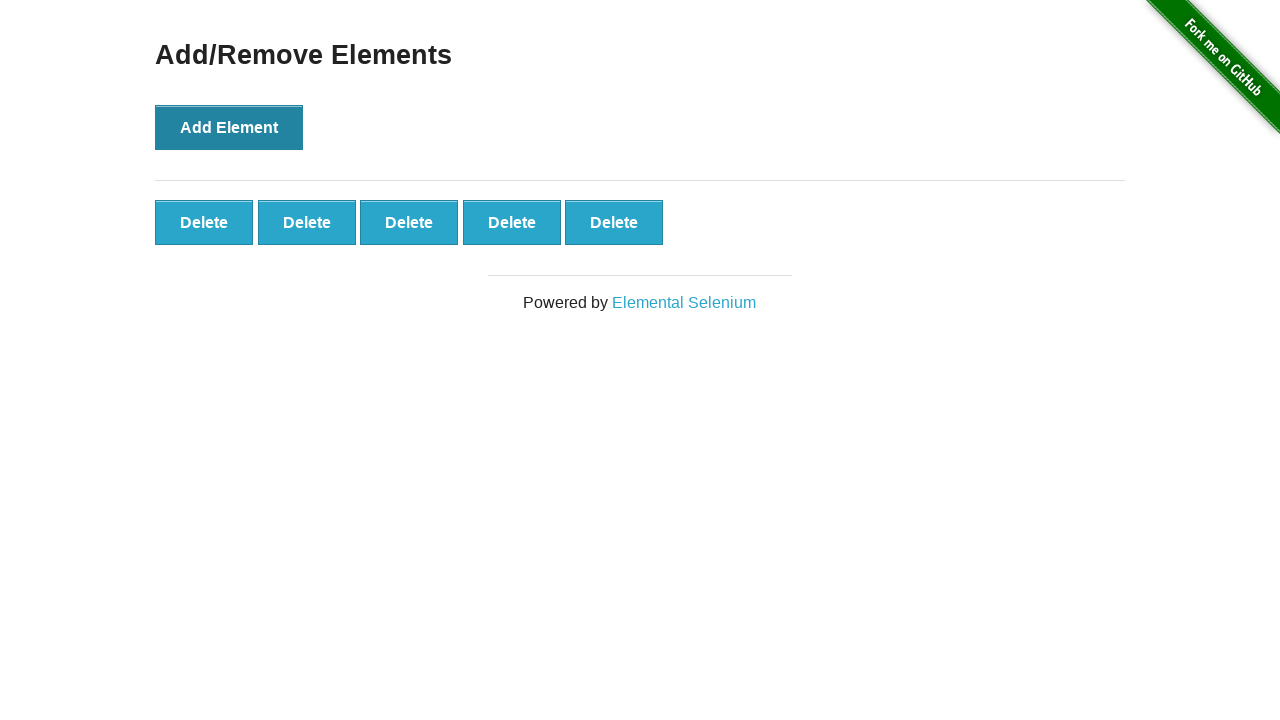

Clicked remove button on an added element at (204, 222) on .added-manually >> nth=0
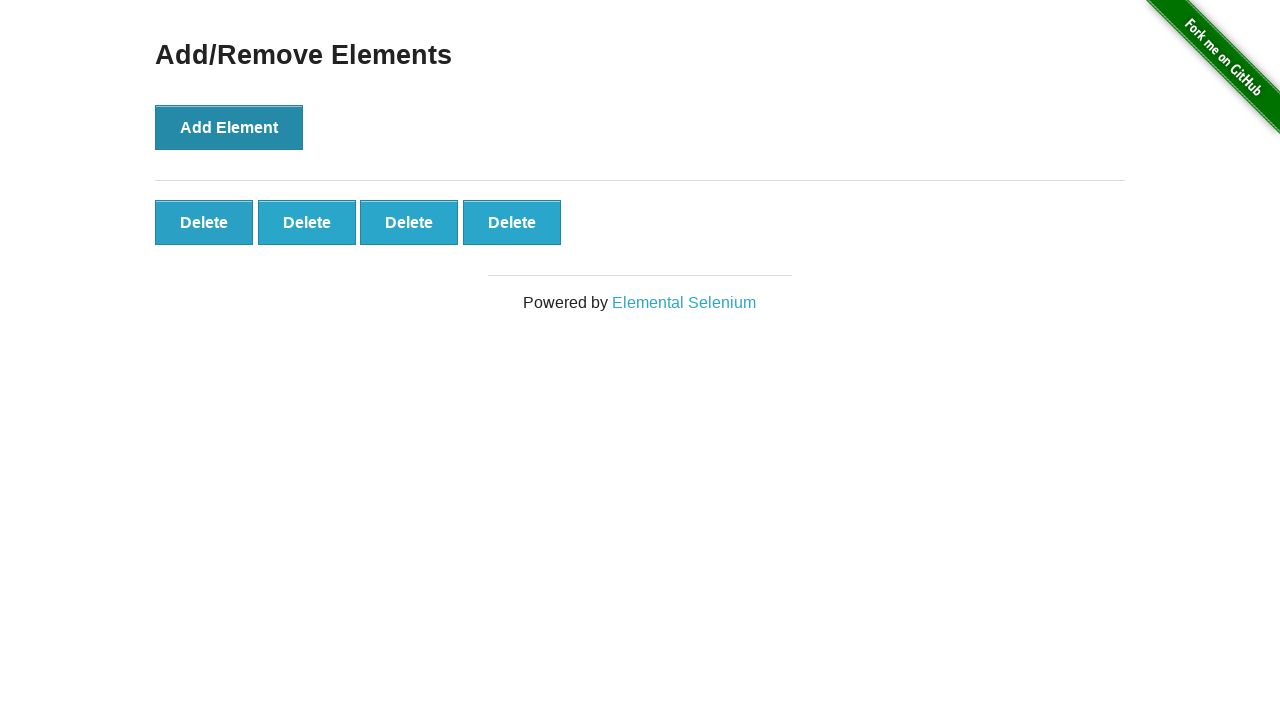

Clicked remove button on an added element at (204, 222) on .added-manually >> nth=0
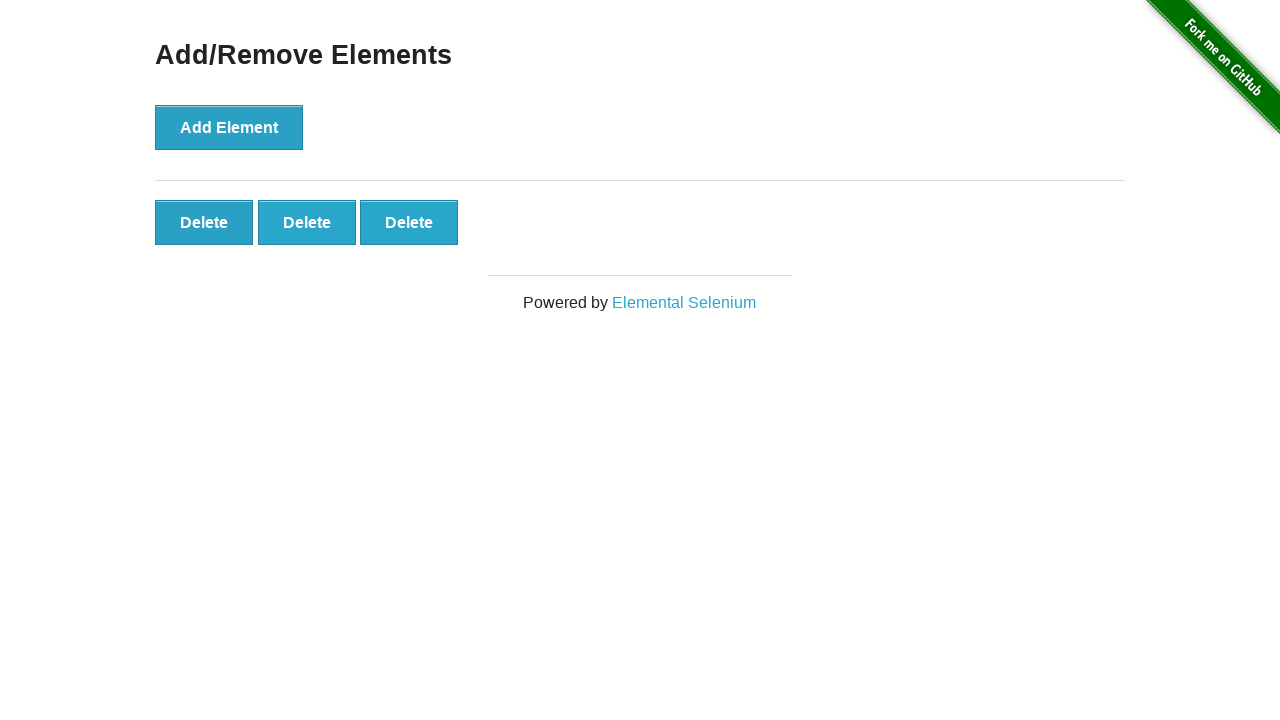

Clicked remove button on an added element at (204, 222) on .added-manually >> nth=0
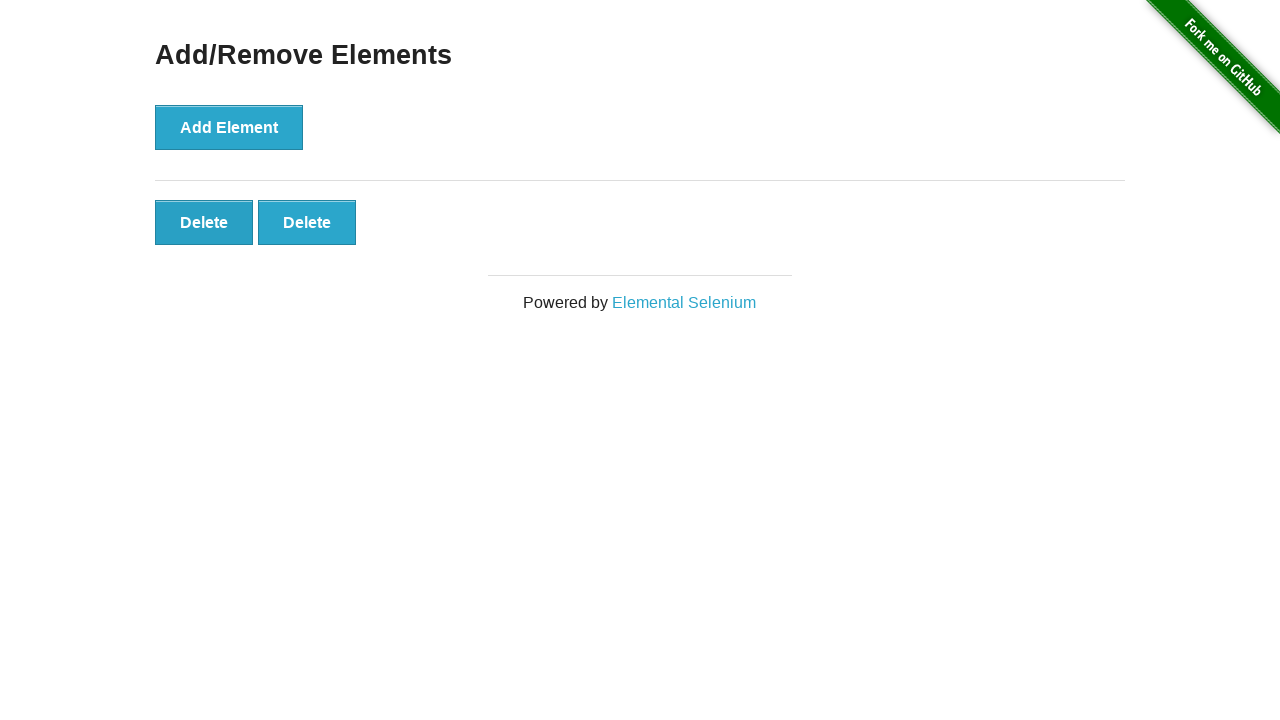

Clicked remove button on an added element at (204, 222) on .added-manually >> nth=0
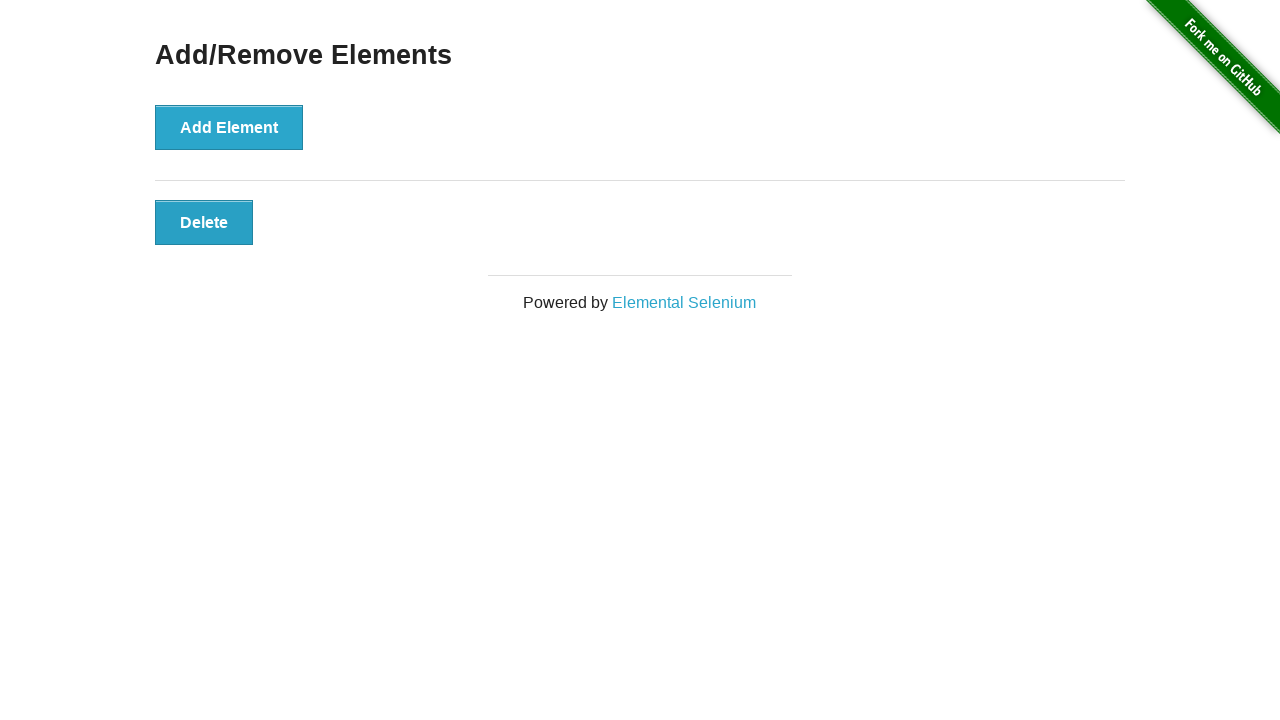

Clicked remove button on an added element at (204, 222) on .added-manually >> nth=0
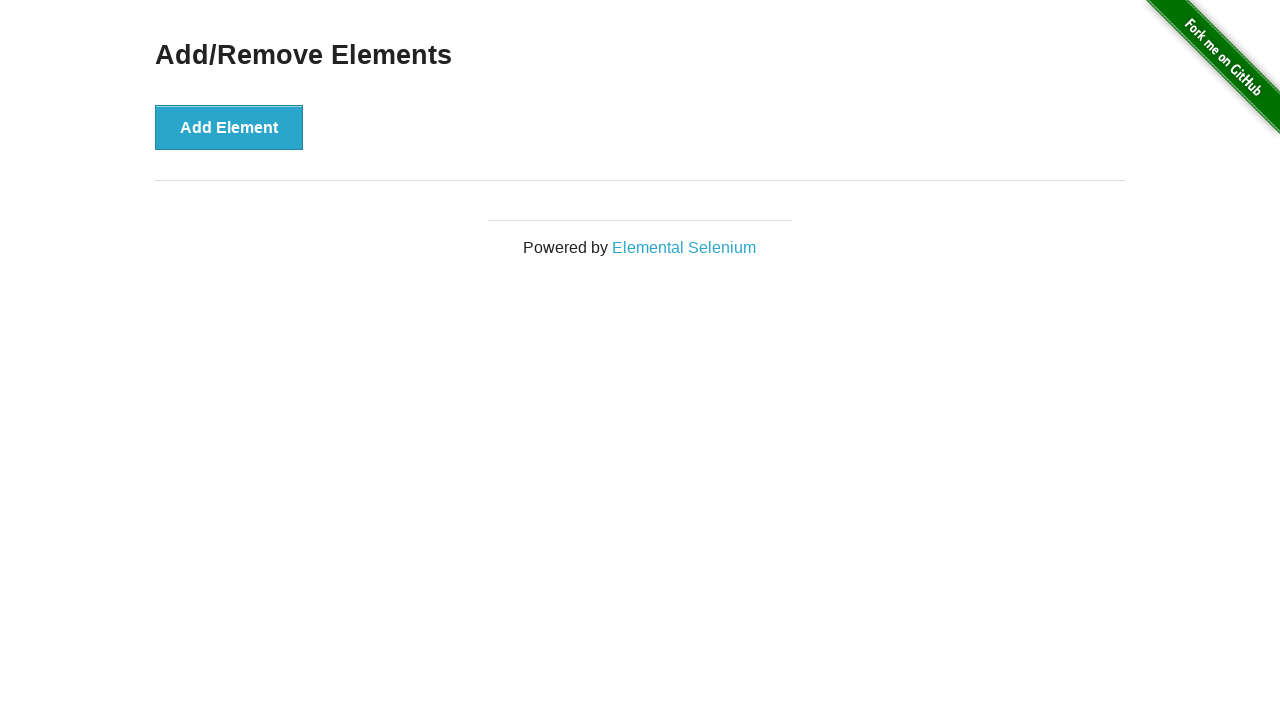

Verified that all elements were removed
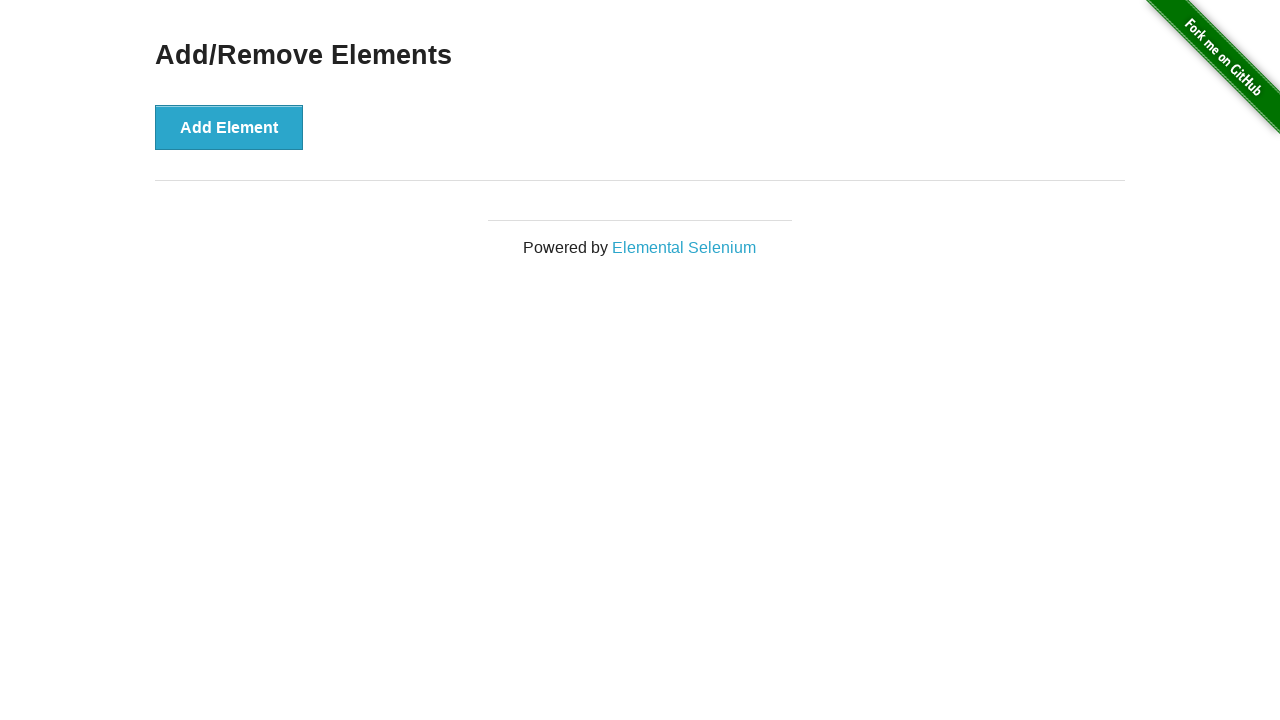

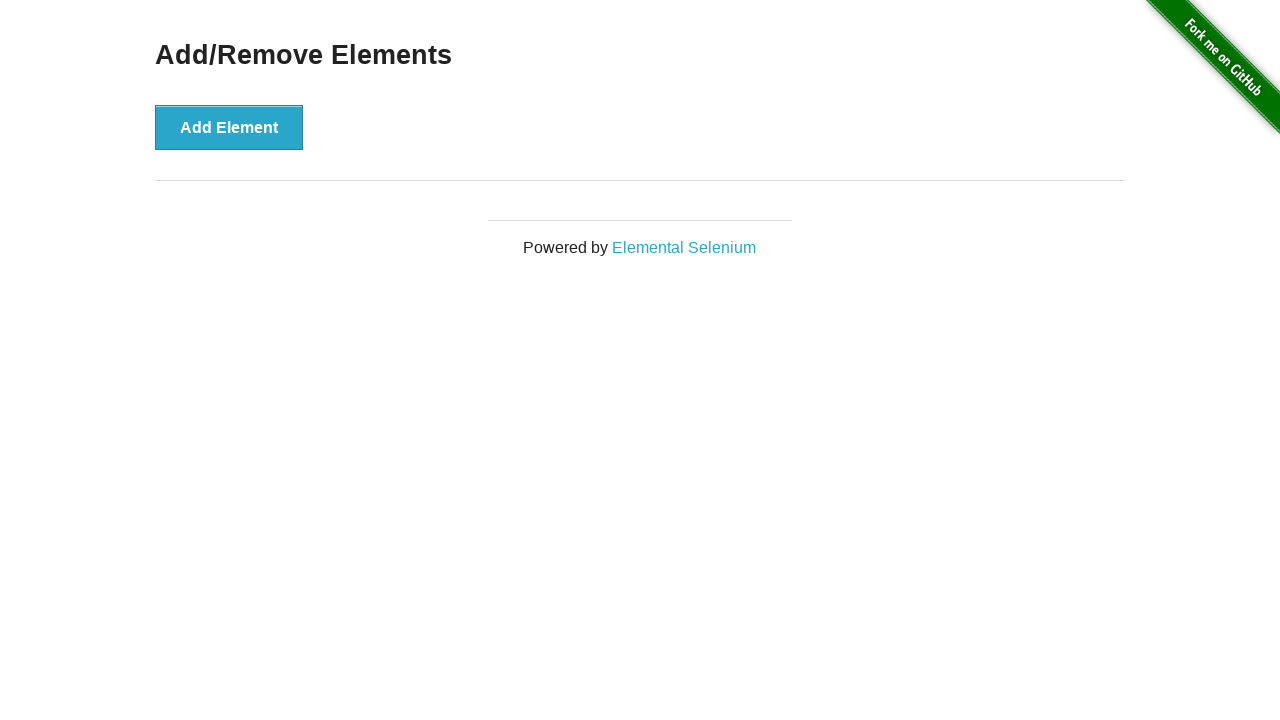